Tests dynamic loading page where a hidden element becomes visible after clicking a start button and waiting for a loading bar to complete.

Starting URL: http://the-internet.herokuapp.com/dynamic_loading/1

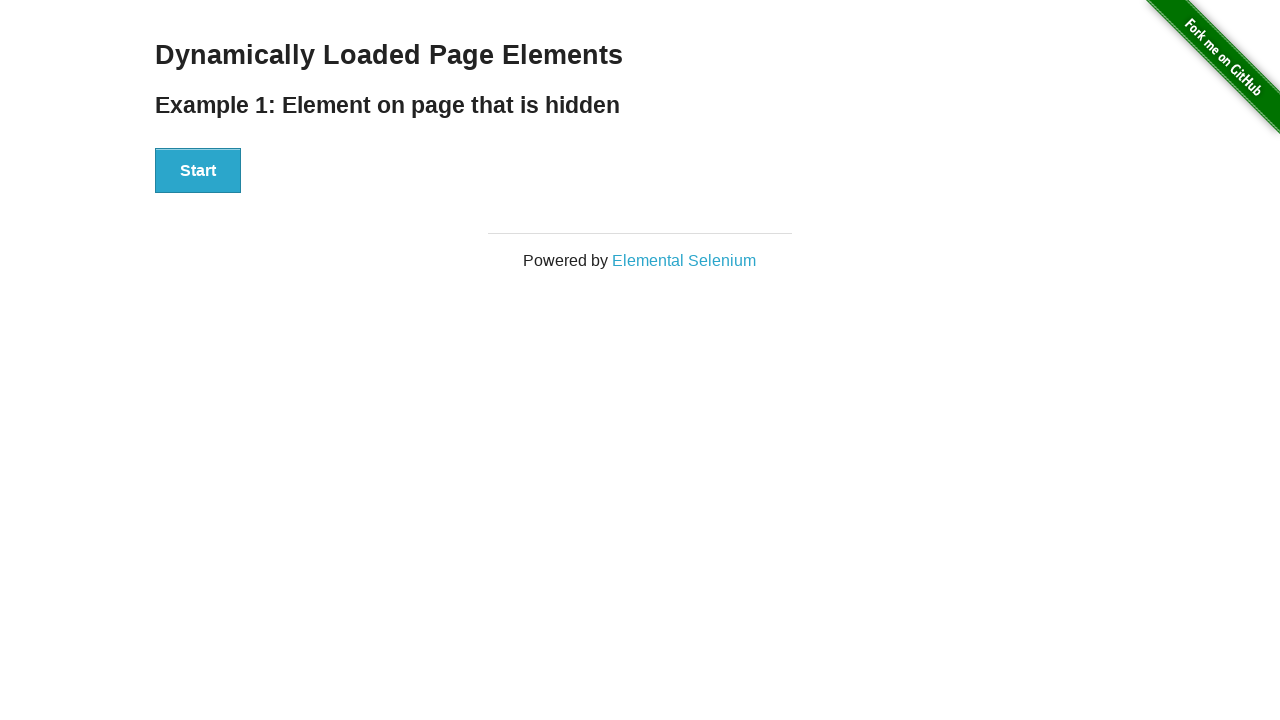

Navigated to dynamic loading page
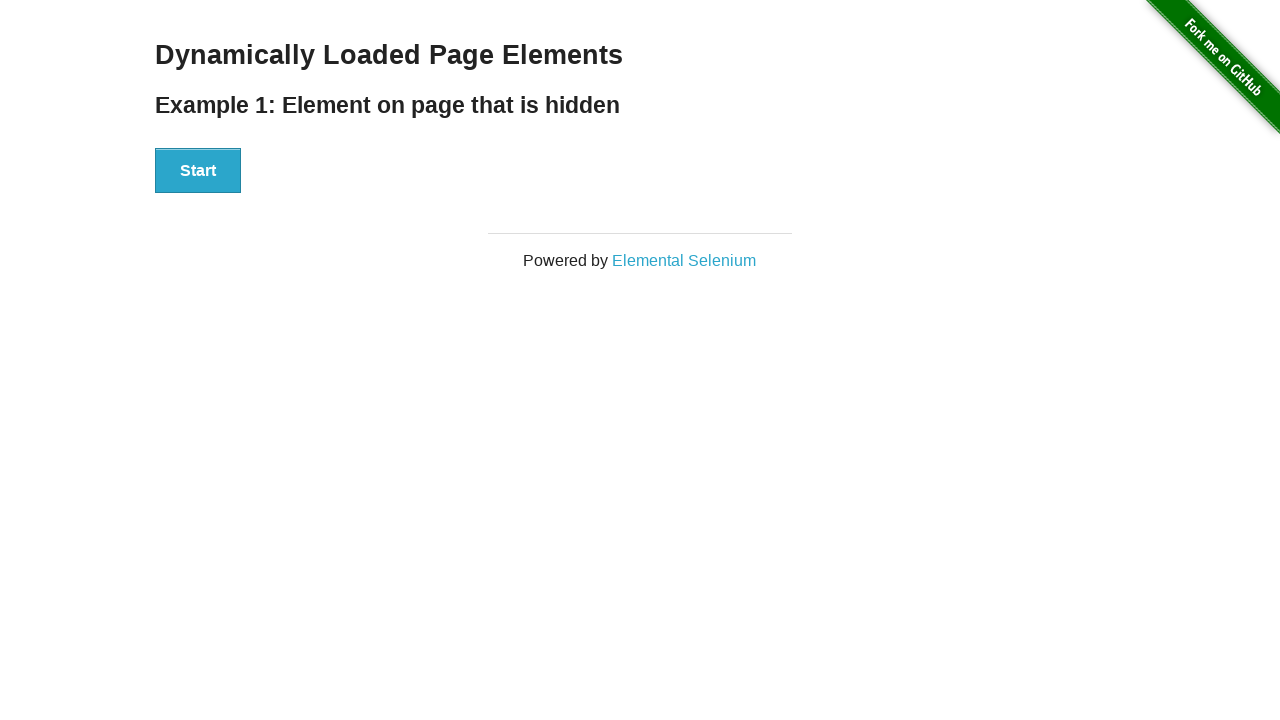

Clicked the Start button at (198, 171) on #start button
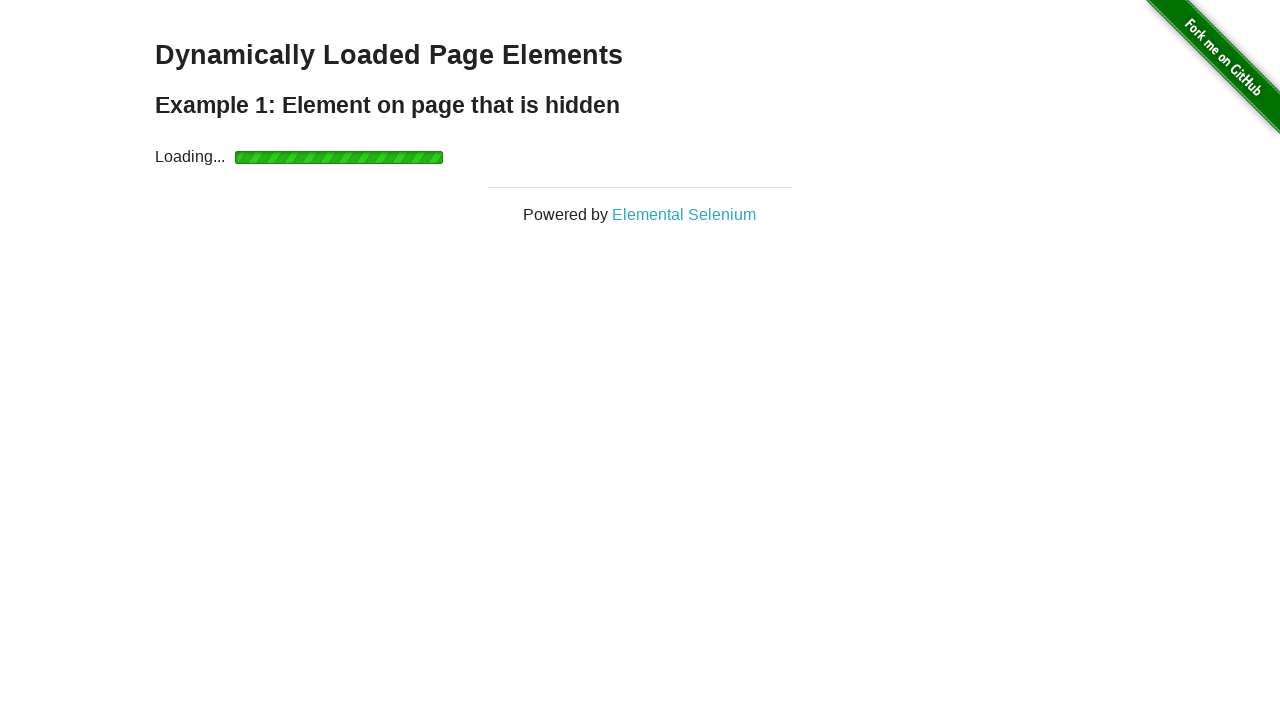

Loading completed and finish element became visible
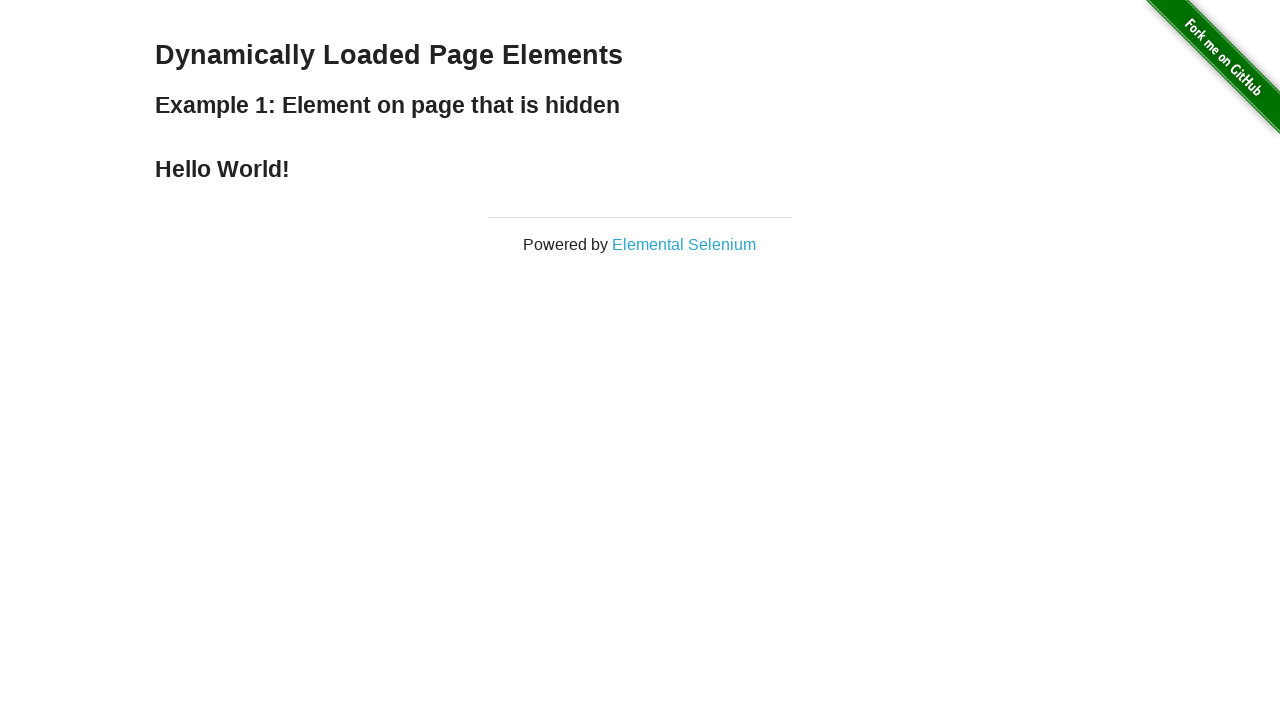

Verified that finish element contains 'Hello World!'
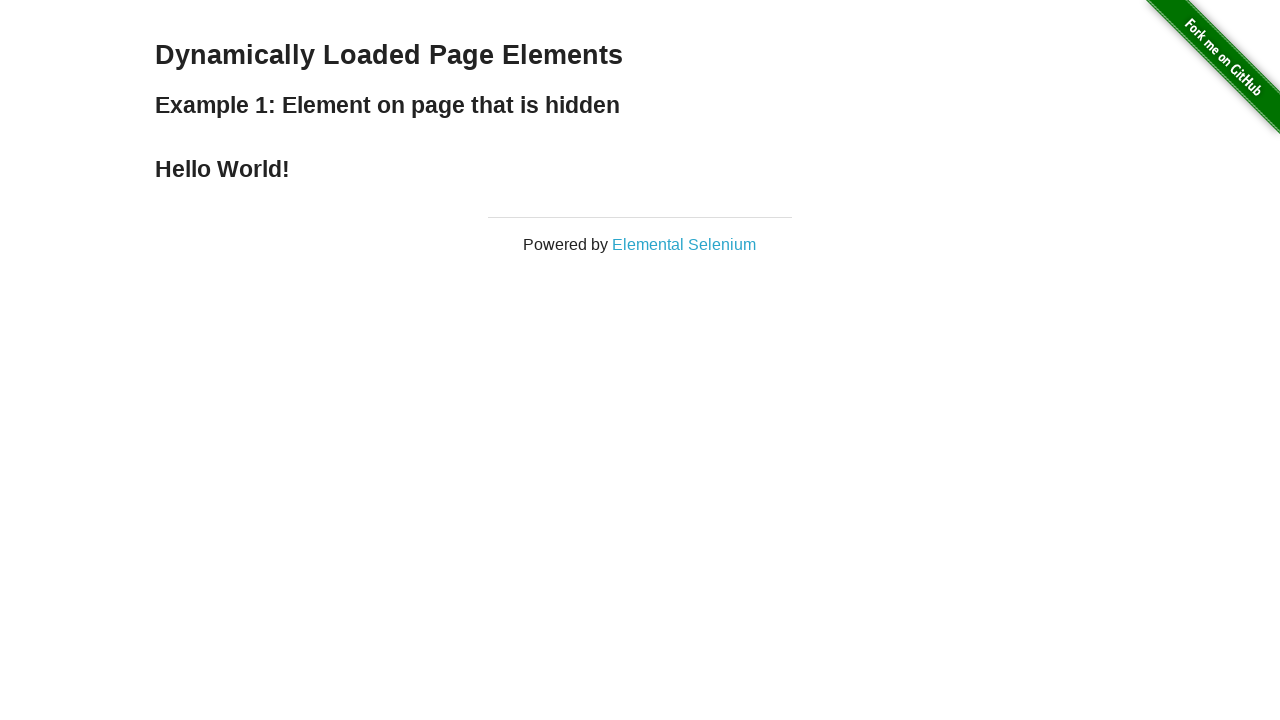

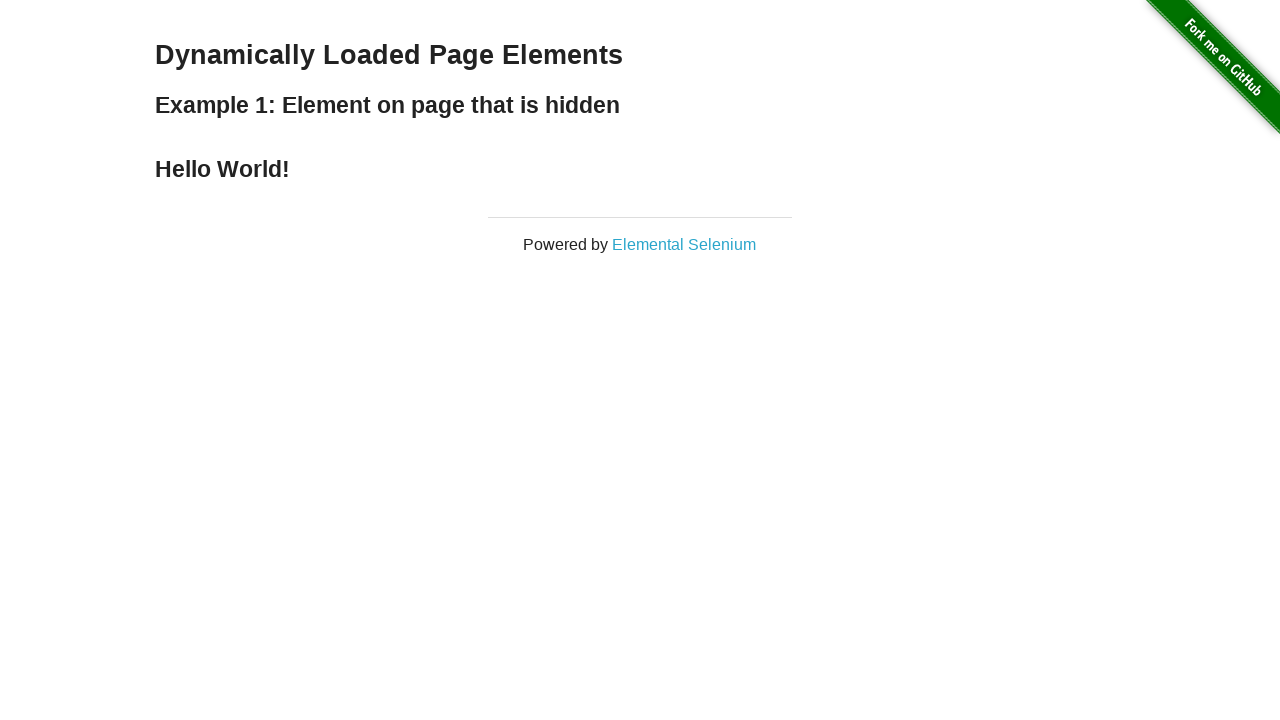